Tests drag and drop functionality using click-and-hold, move-to-element, and release actions to drag an element to a target drop zone

Starting URL: https://jqueryui.com/droppable/

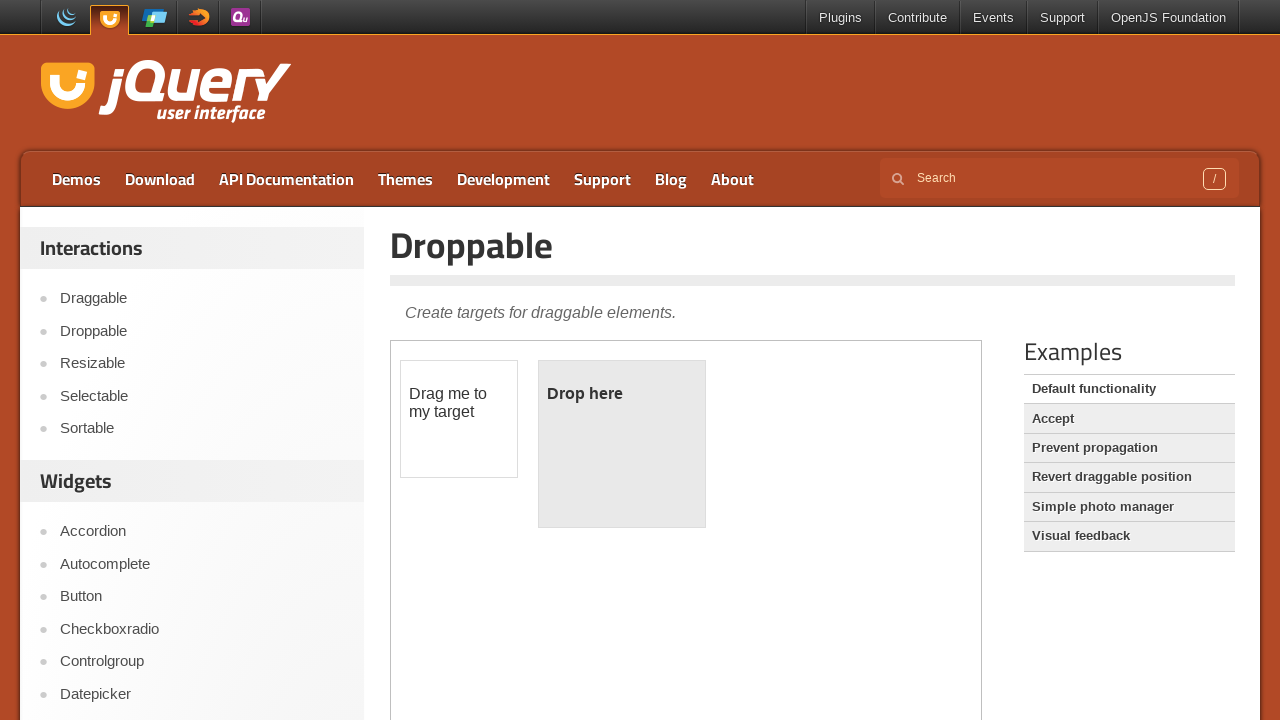

Navigated to jQuery UI droppable demo page
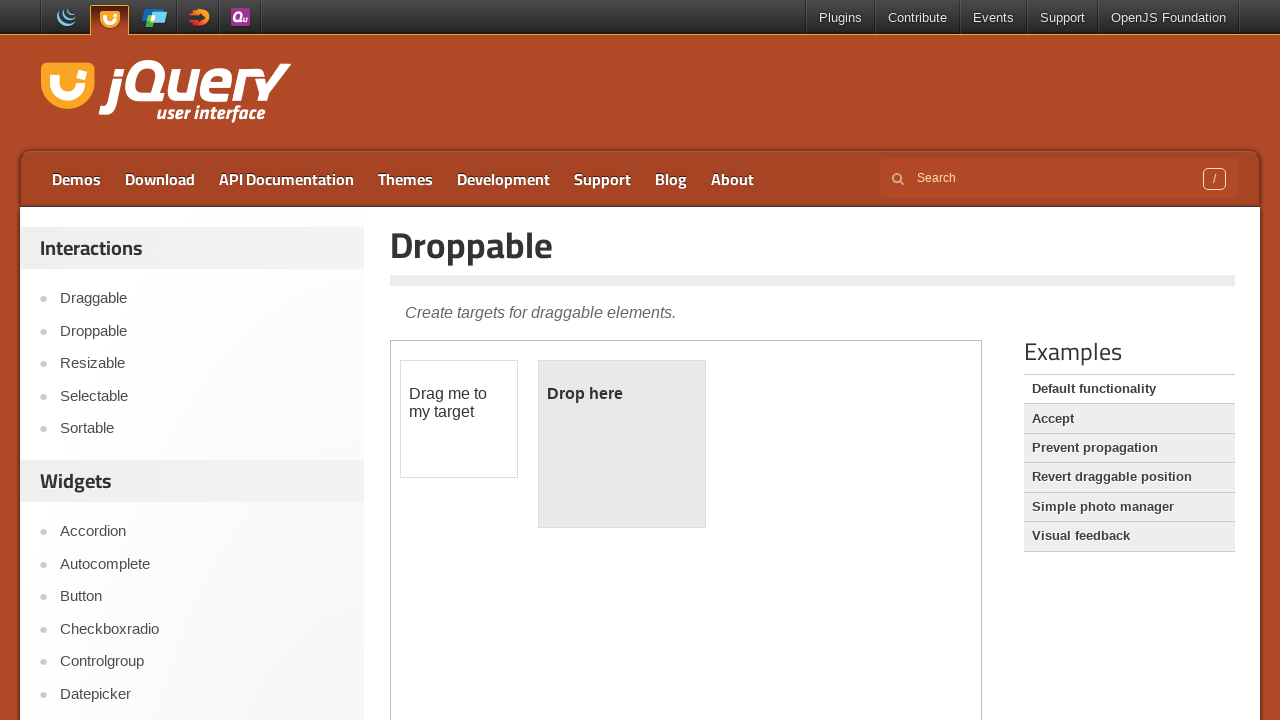

Located iframe containing drag and drop elements
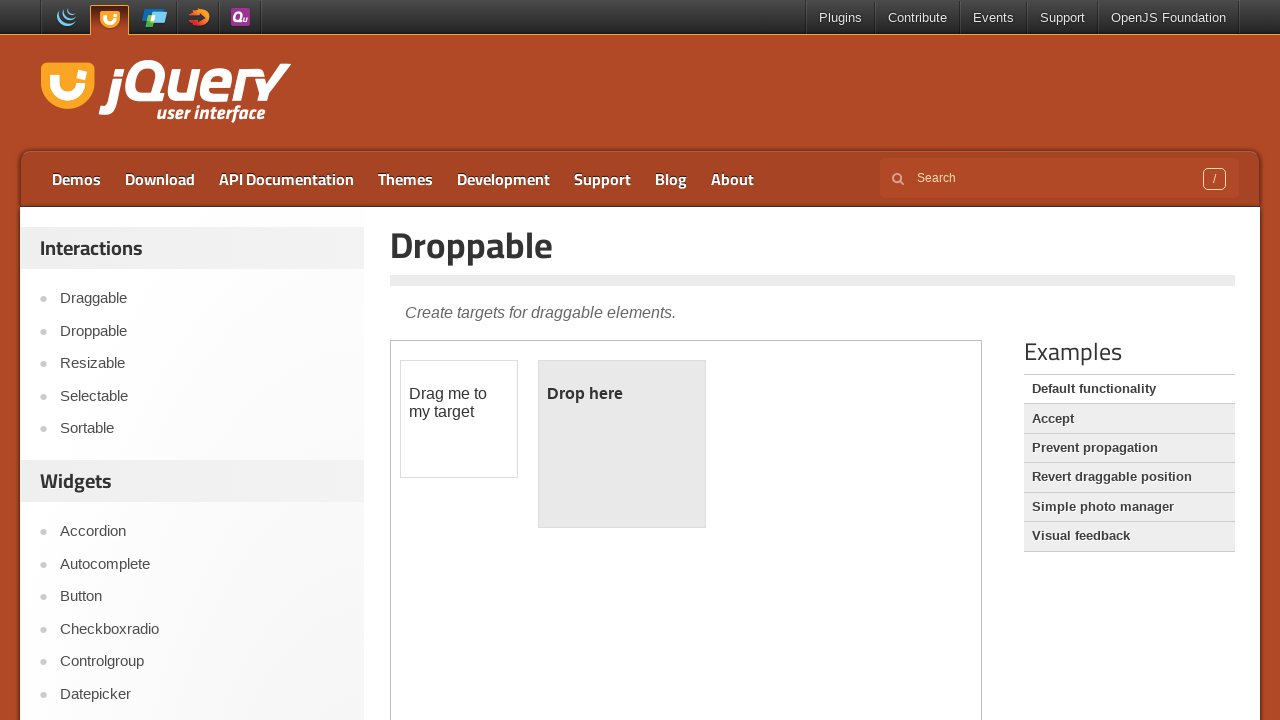

Located draggable element
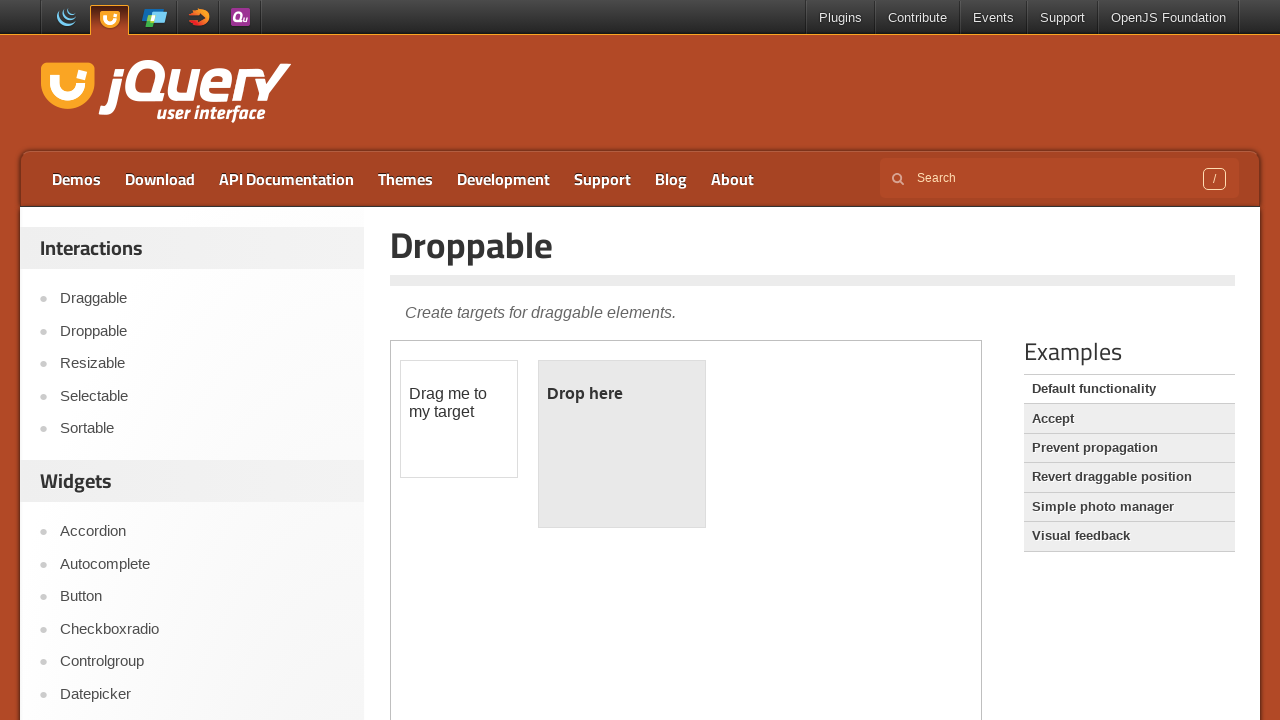

Located droppable target element
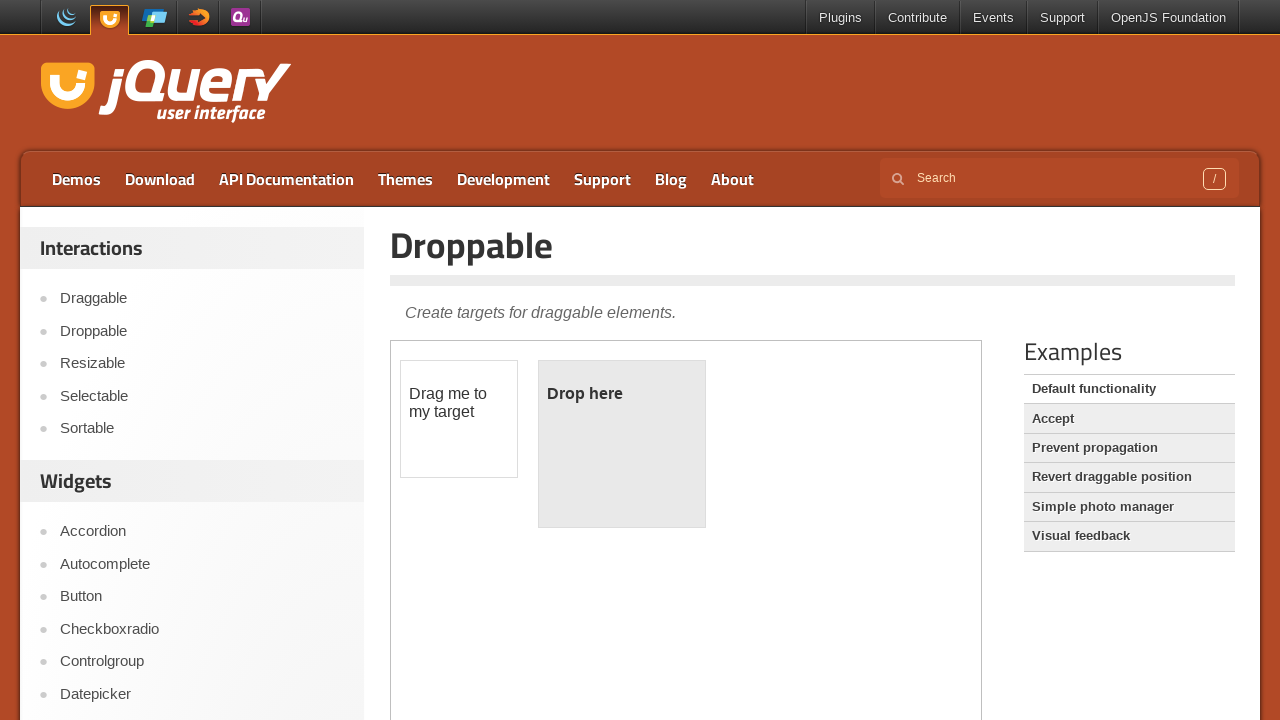

Hovered over draggable element at (459, 419) on iframe >> nth=0 >> internal:control=enter-frame >> #draggable
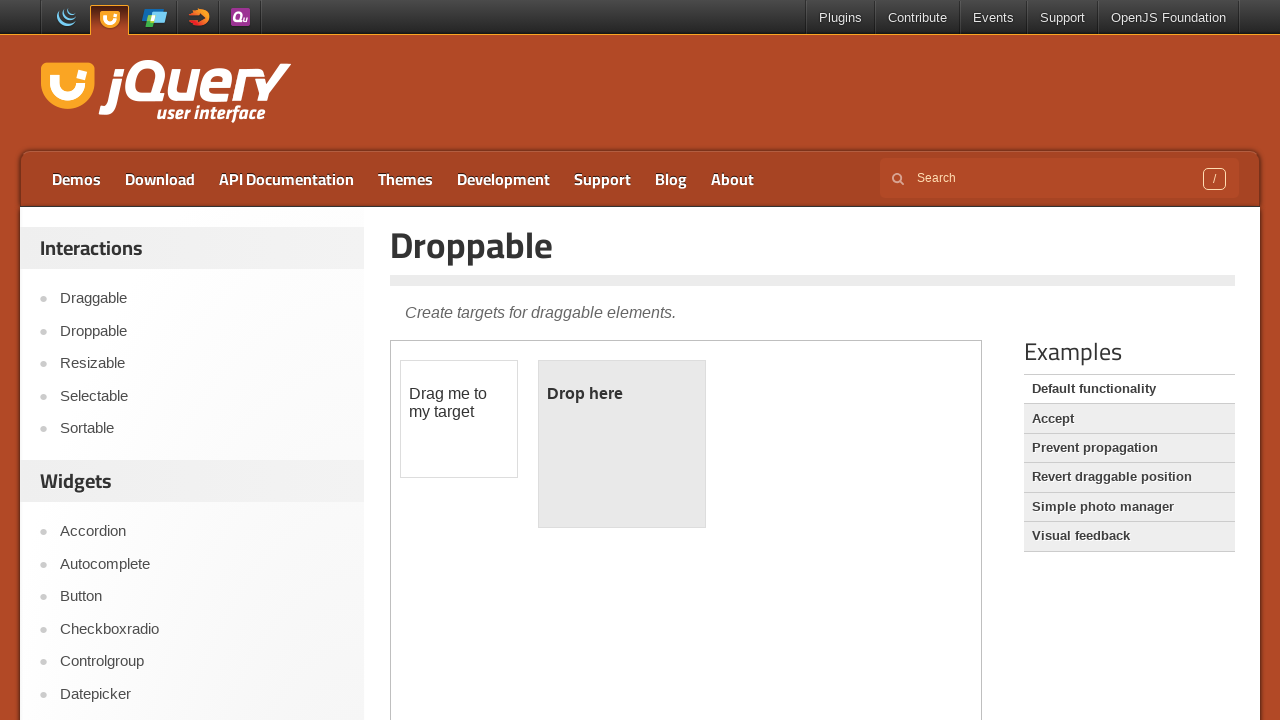

Pressed mouse button down to initiate drag at (459, 419)
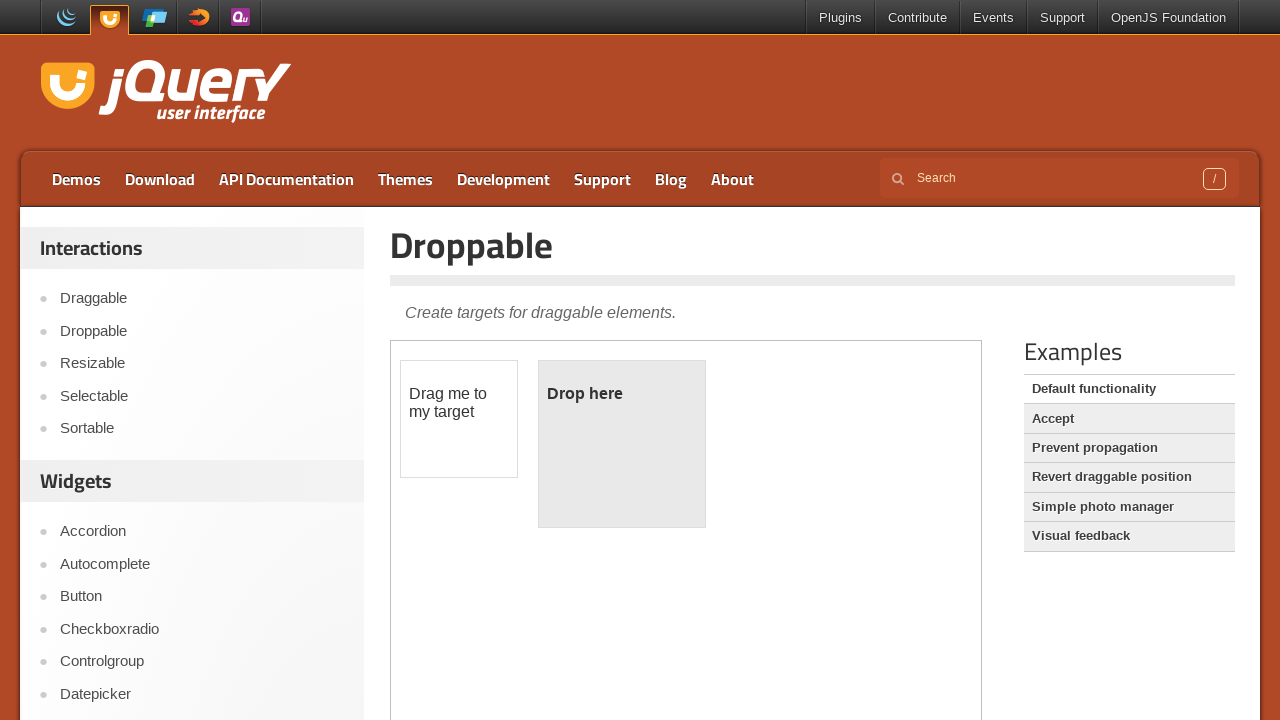

Moved draggable element over drop zone at (622, 444) on iframe >> nth=0 >> internal:control=enter-frame >> #droppable
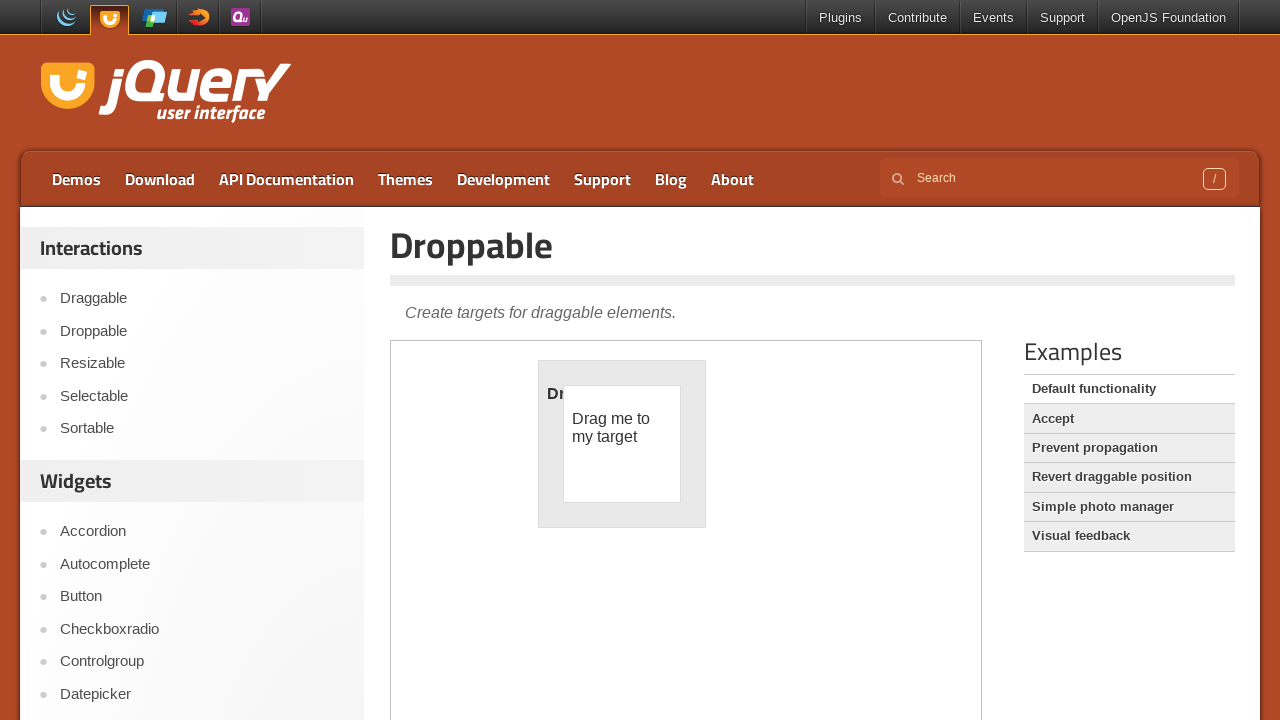

Released mouse button to complete drag and drop at (622, 444)
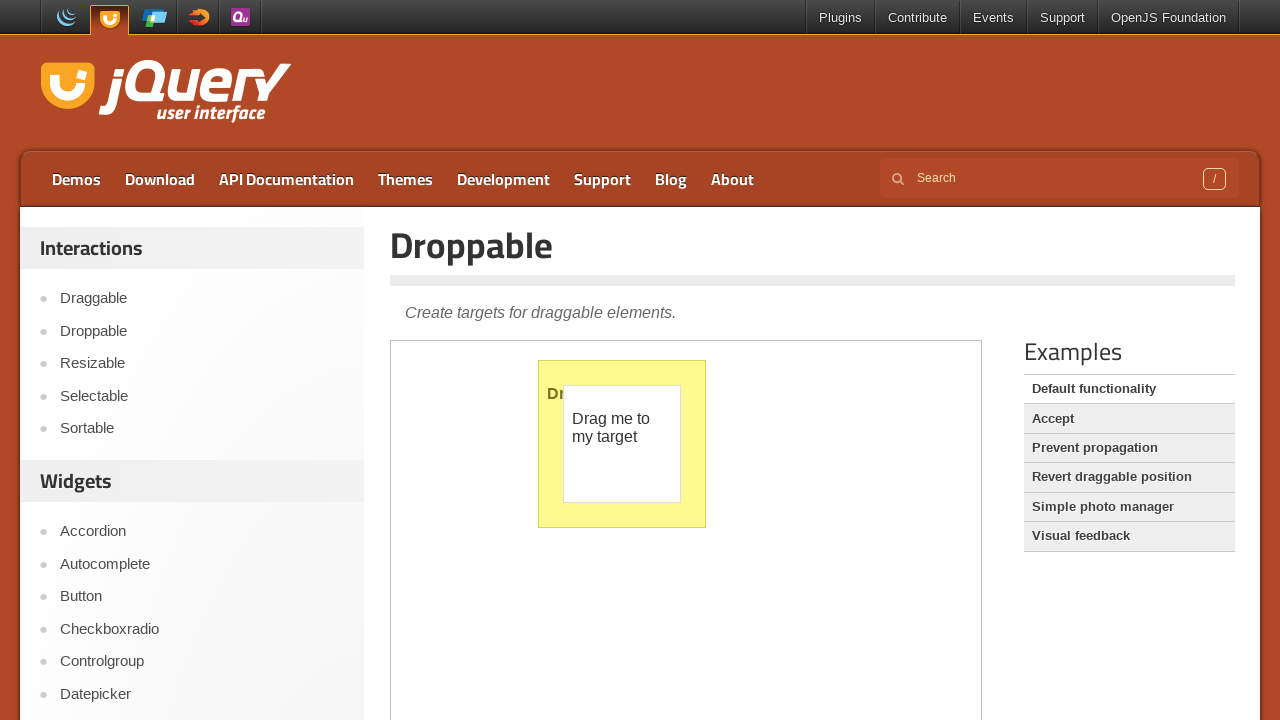

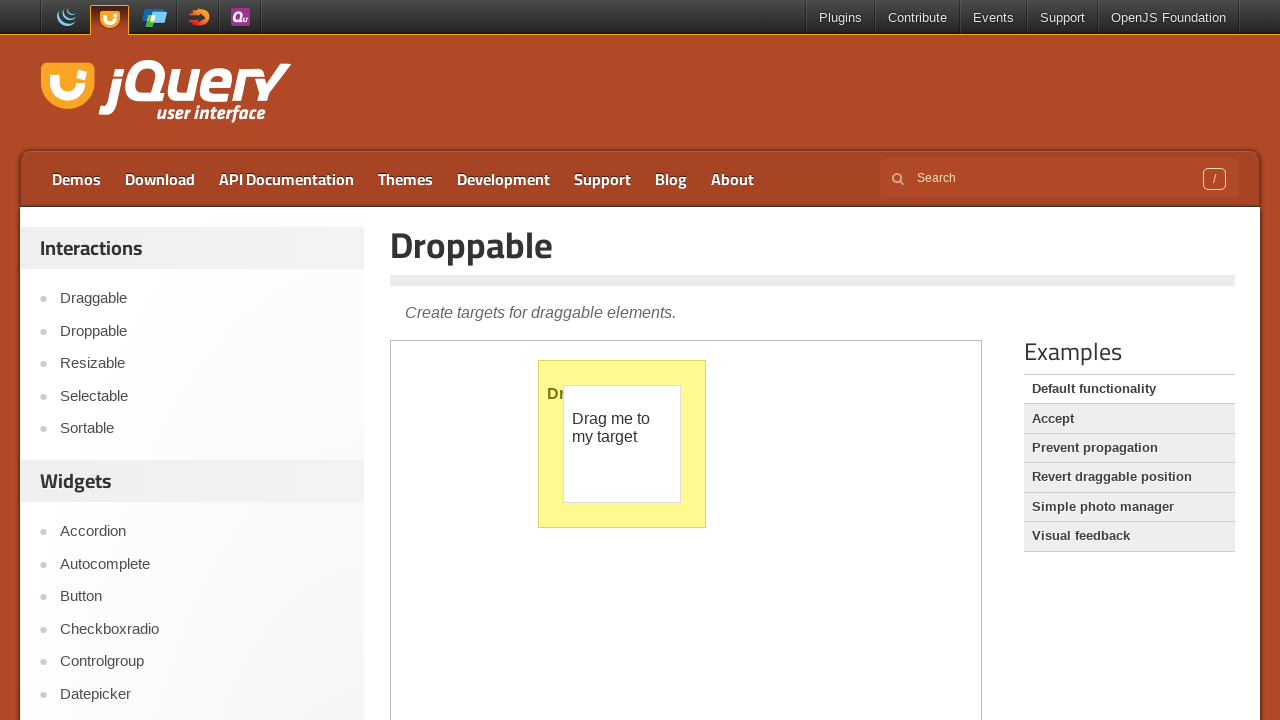